Tests table sorting functionality by clicking on column header and verifying sort order, then searches for a specific item ("Rice") across pagination and retrieves its price

Starting URL: https://rahulshettyacademy.com/seleniumPractise/#/offers

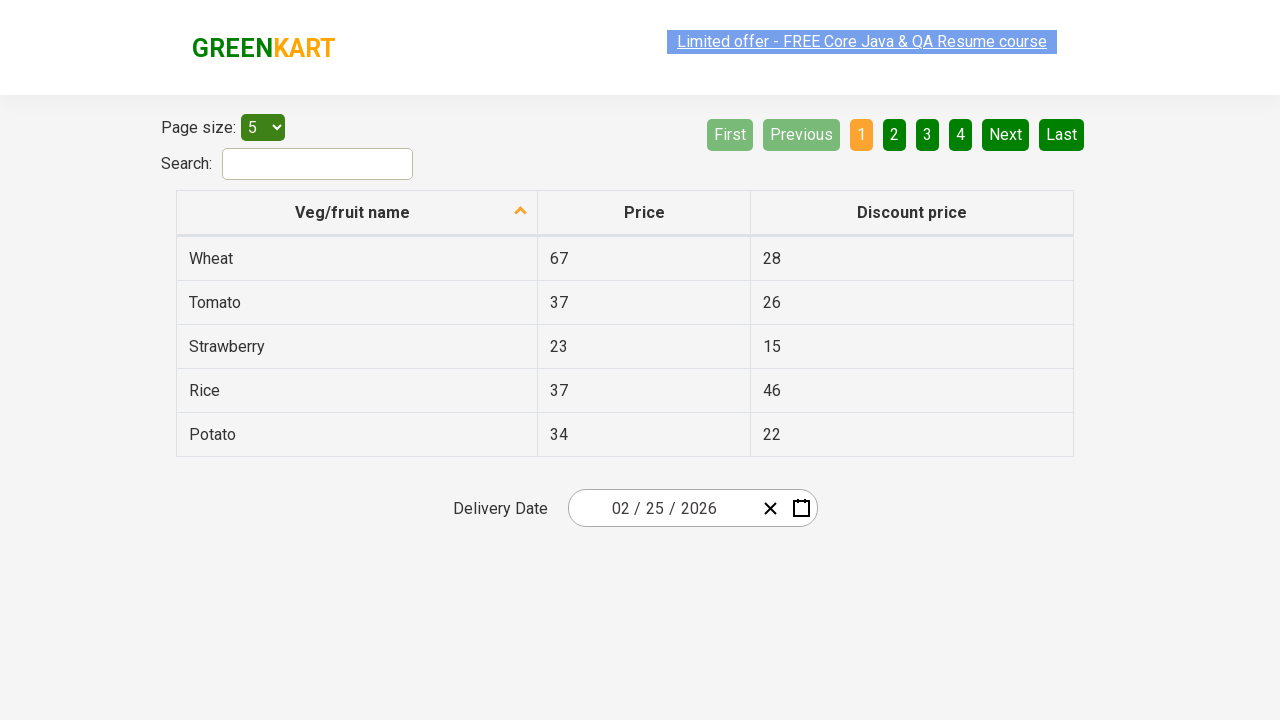

Clicked first column header to sort table at (357, 213) on xpath=//tr/th[1]
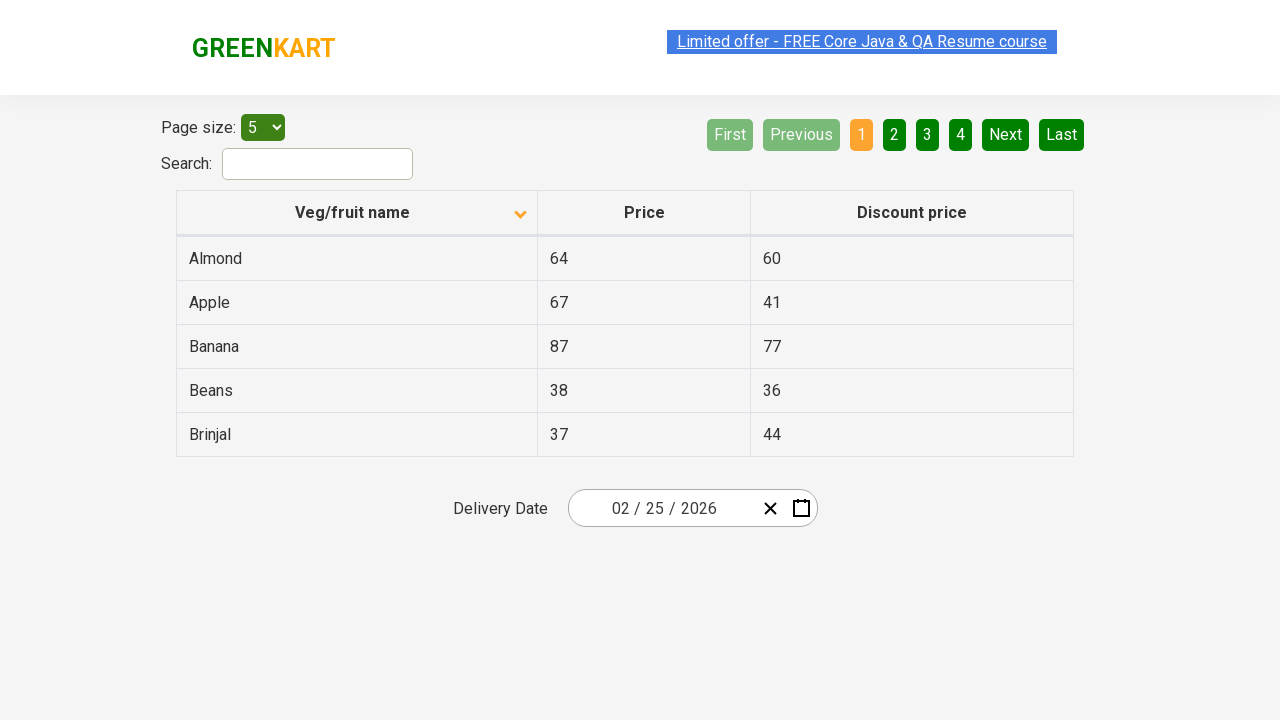

Retrieved all items from first column
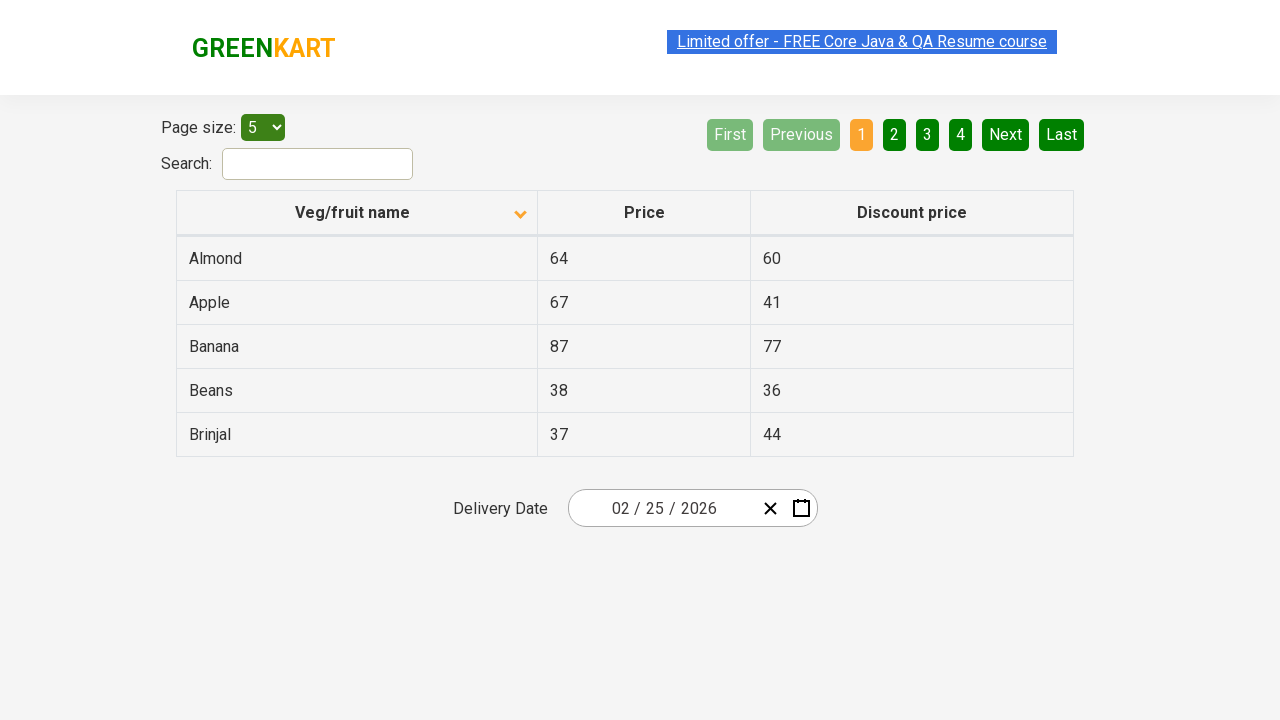

Verified table is sorted correctly - found 5 items
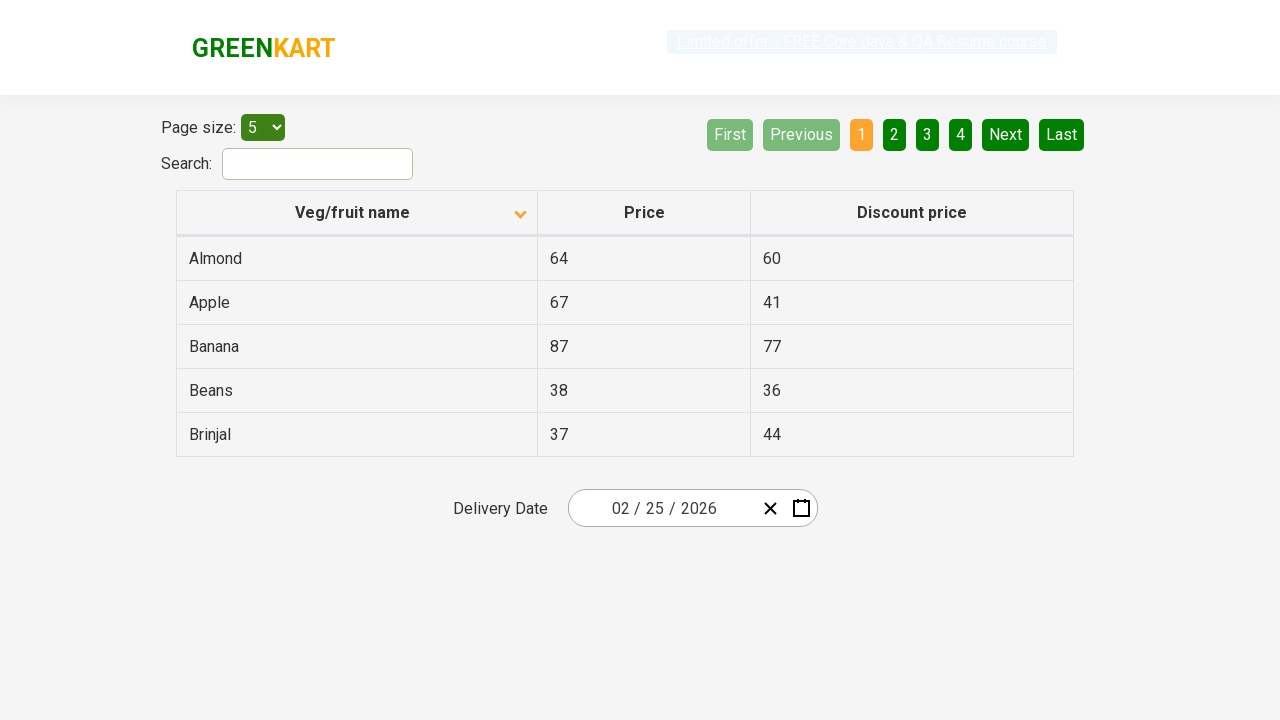

Retrieved 5 rows from current page to search for Rice
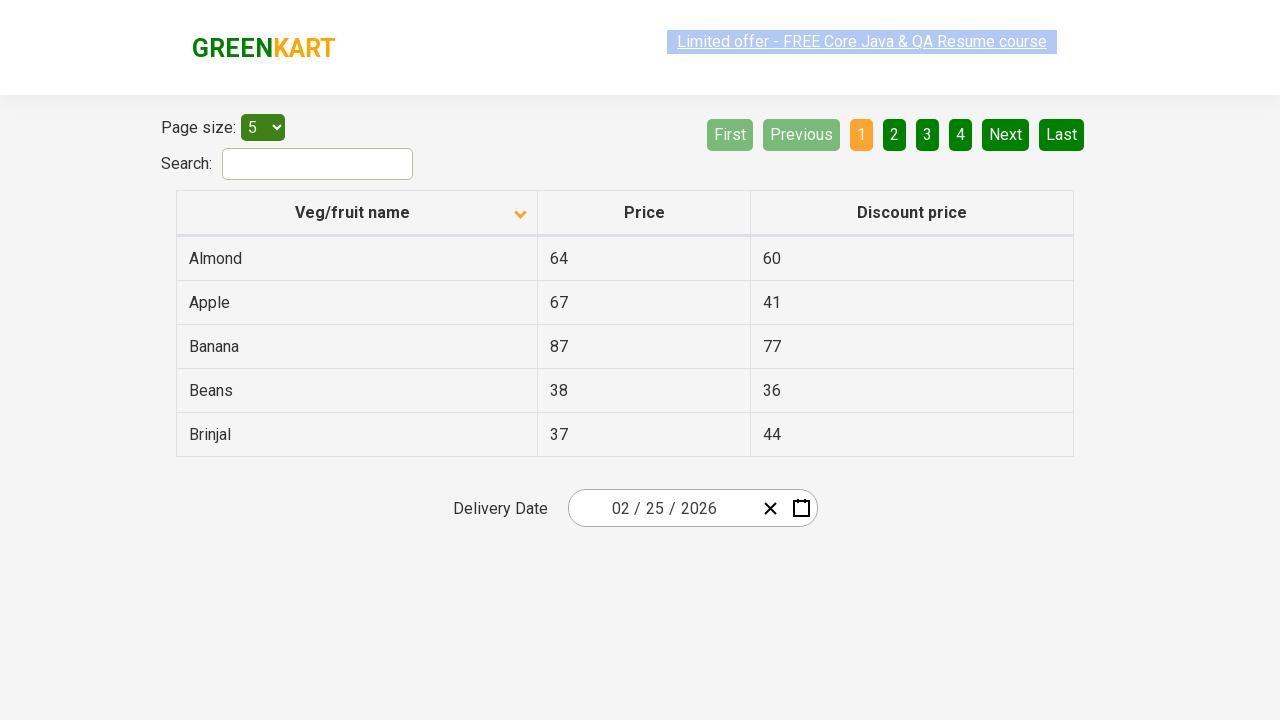

Clicked Next button to go to next page at (1006, 134) on [aria-label='Next']
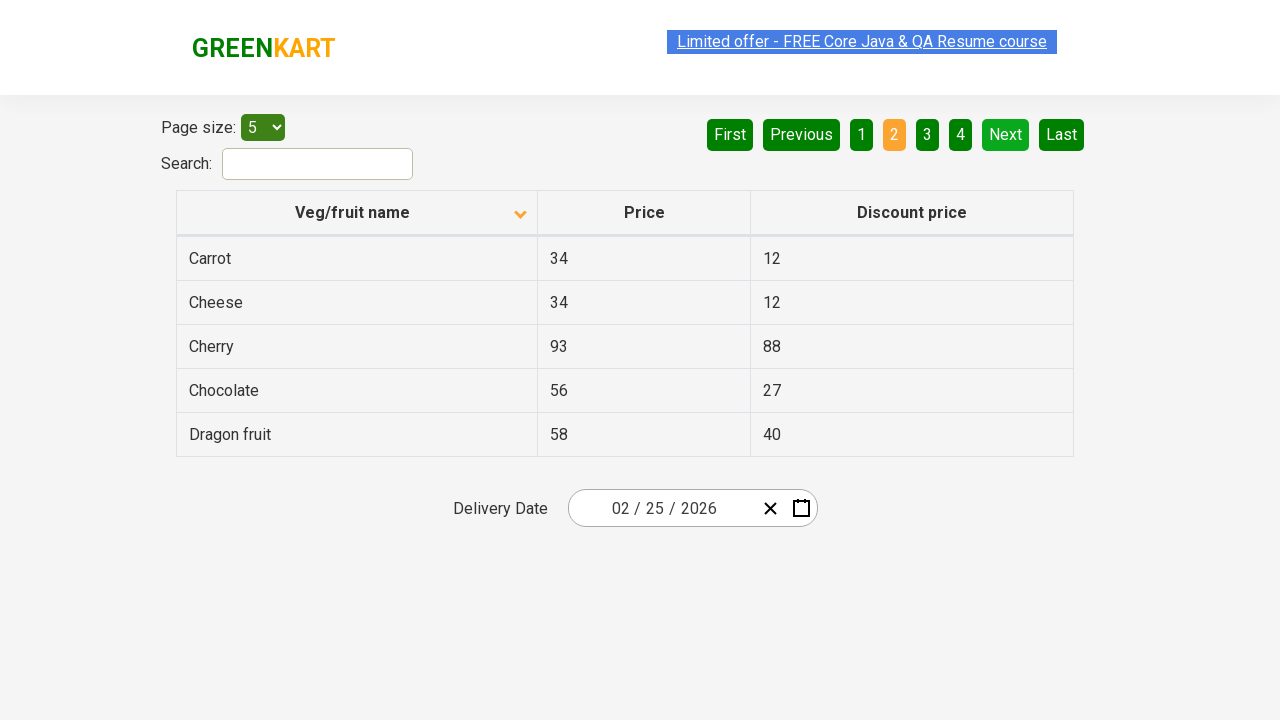

Waited for next page to load
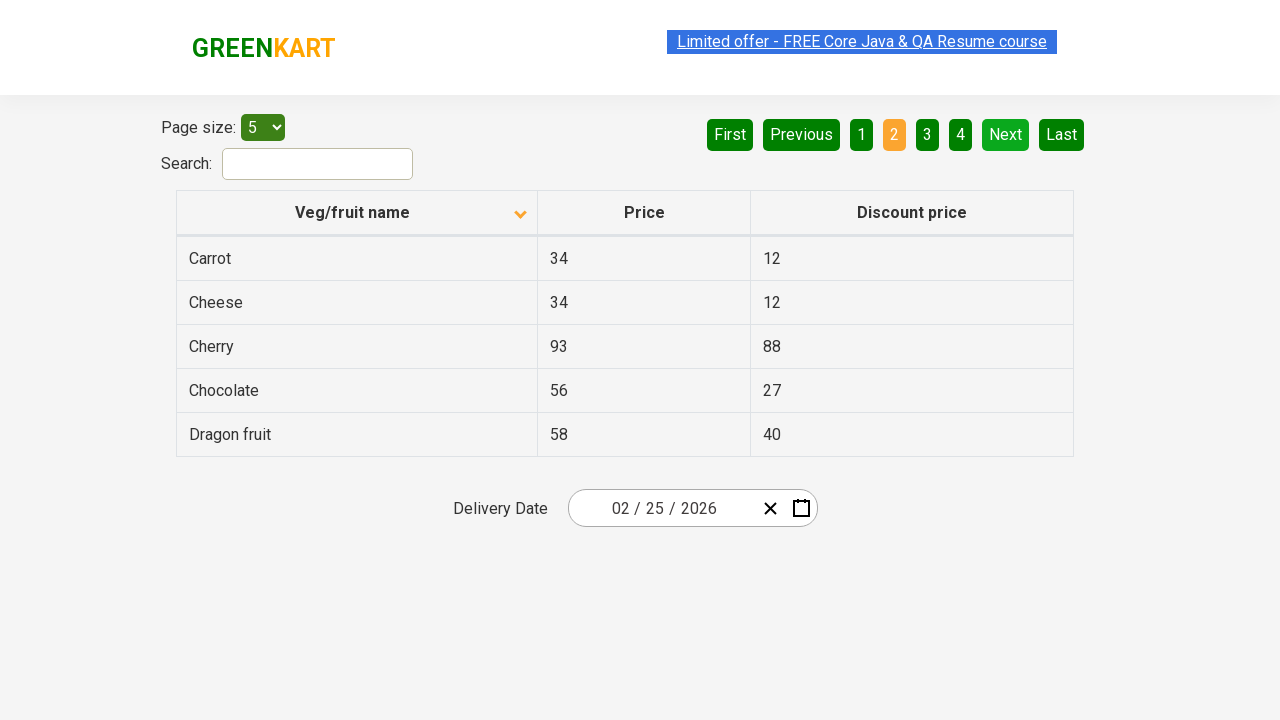

Retrieved 5 rows from current page to search for Rice
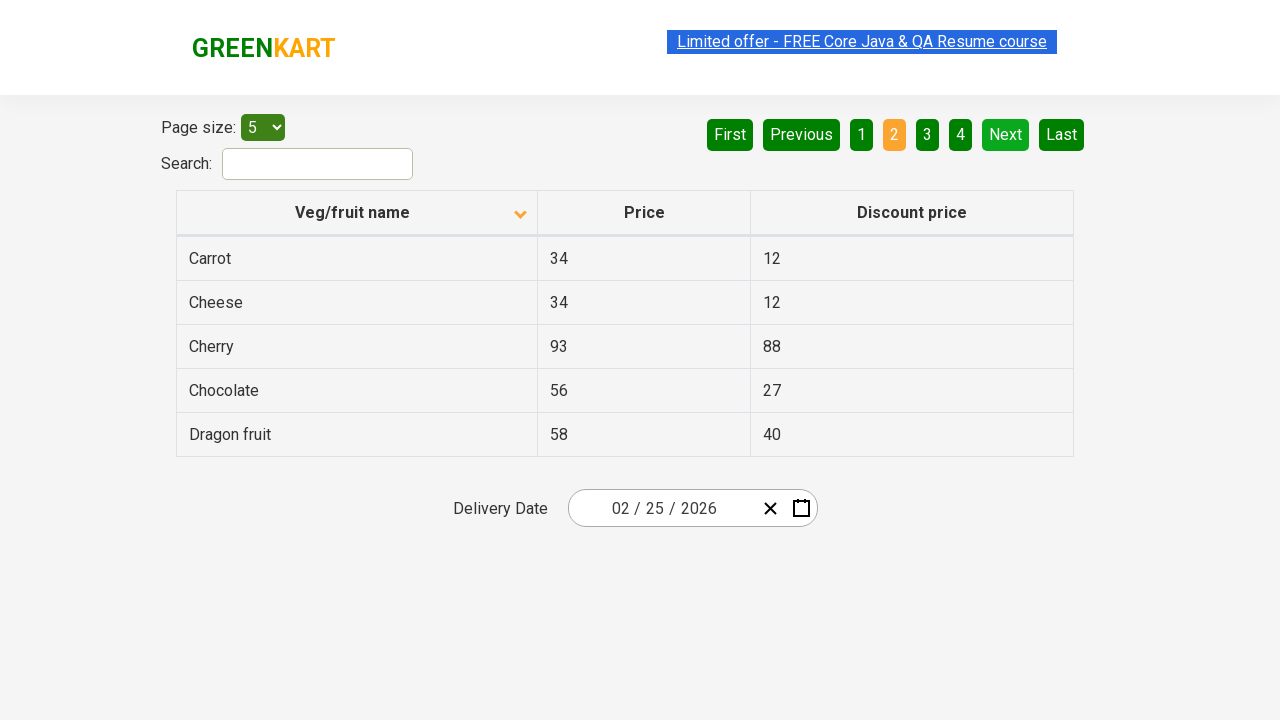

Clicked Next button to go to next page at (1006, 134) on [aria-label='Next']
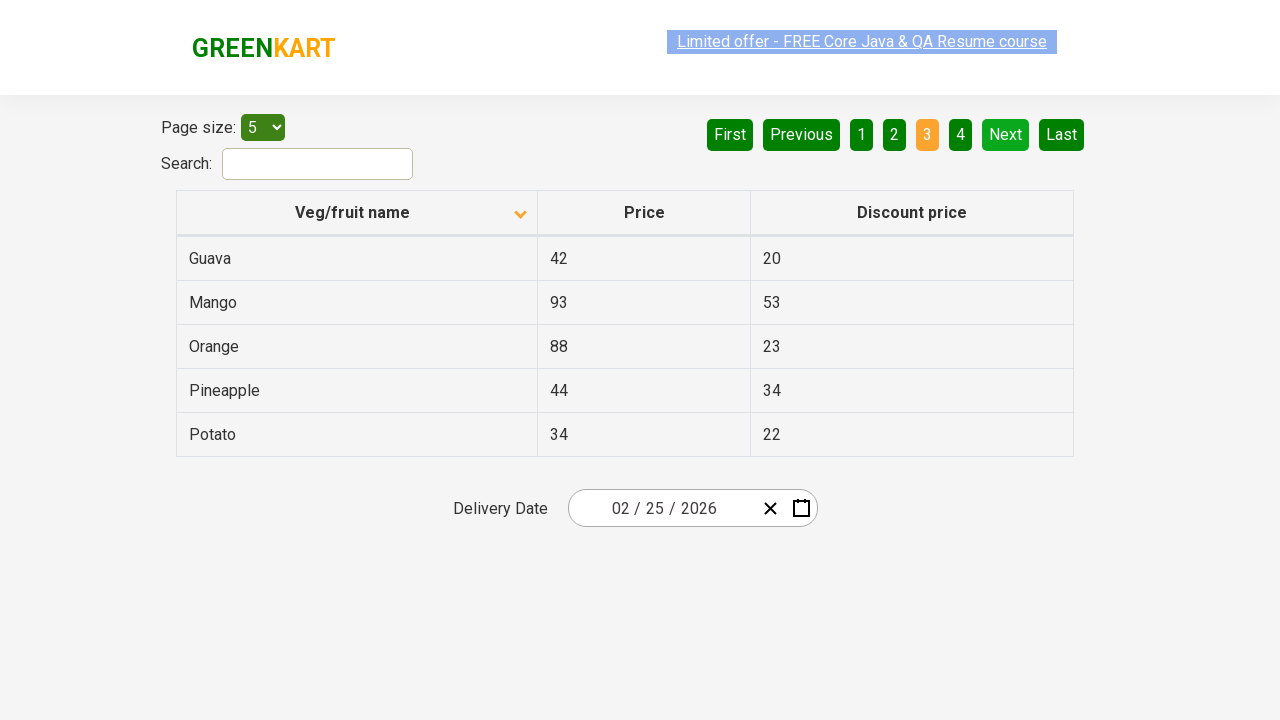

Waited for next page to load
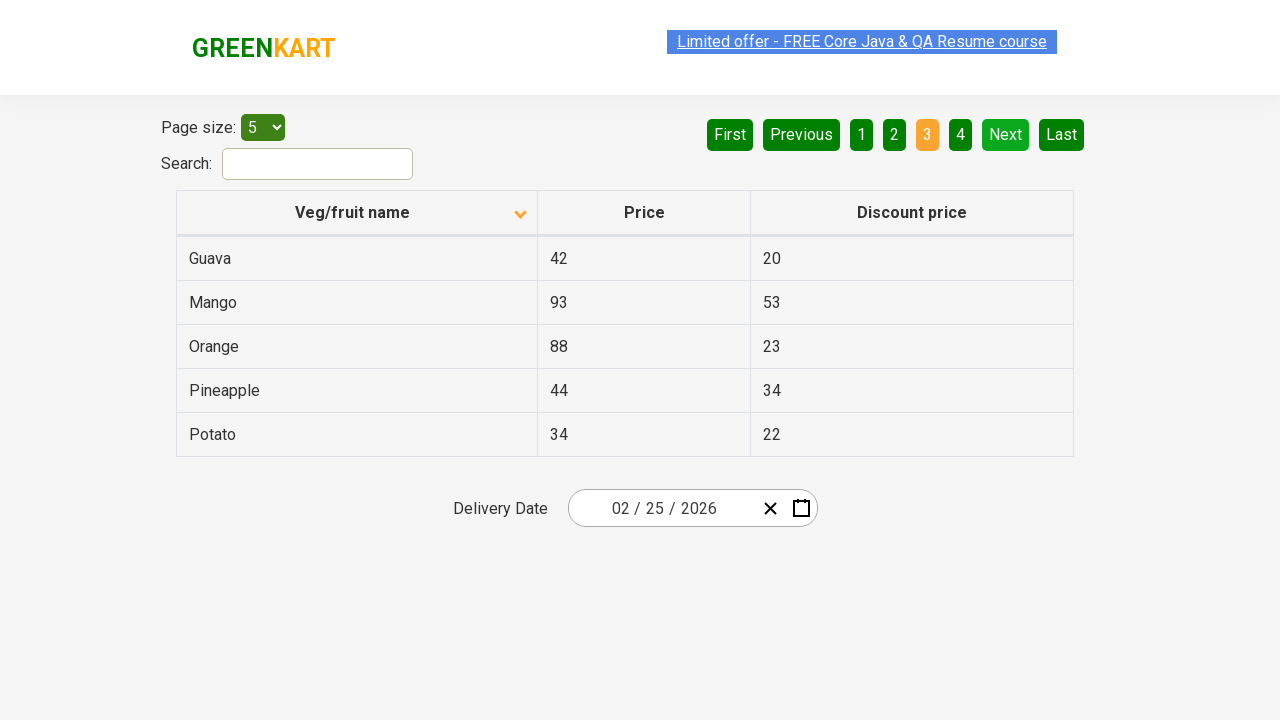

Retrieved 5 rows from current page to search for Rice
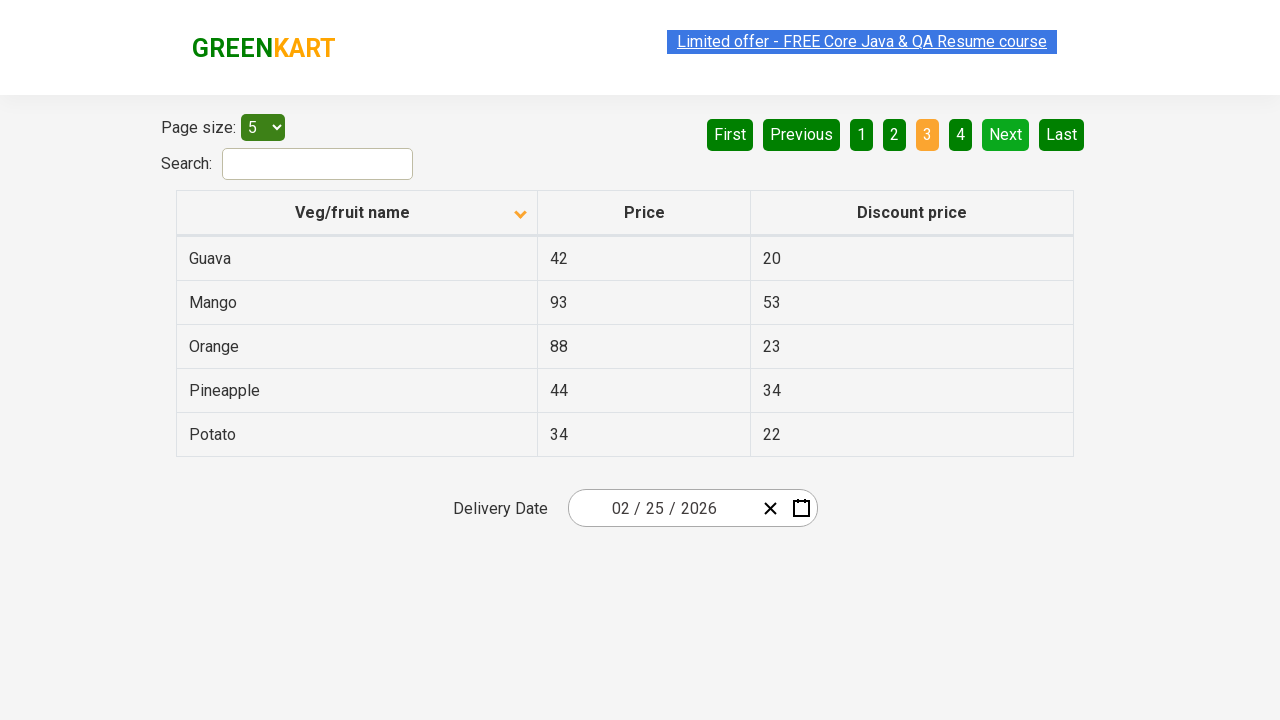

Clicked Next button to go to next page at (1006, 134) on [aria-label='Next']
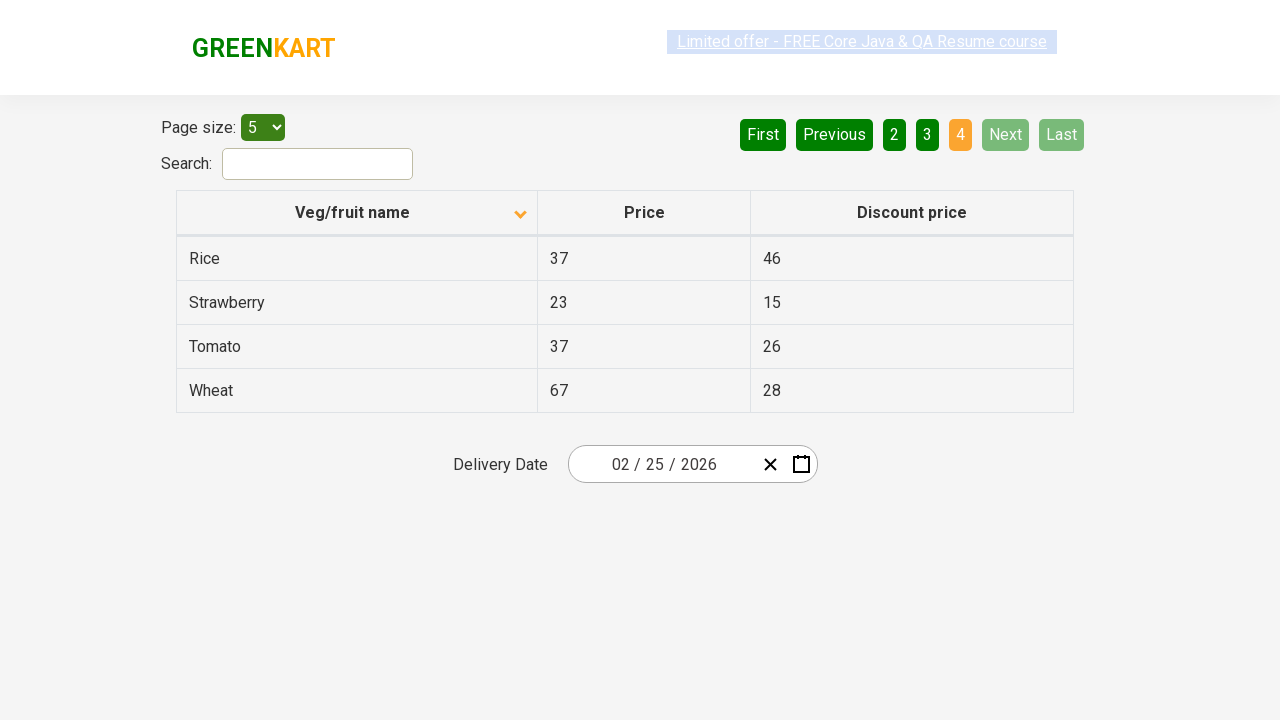

Waited for next page to load
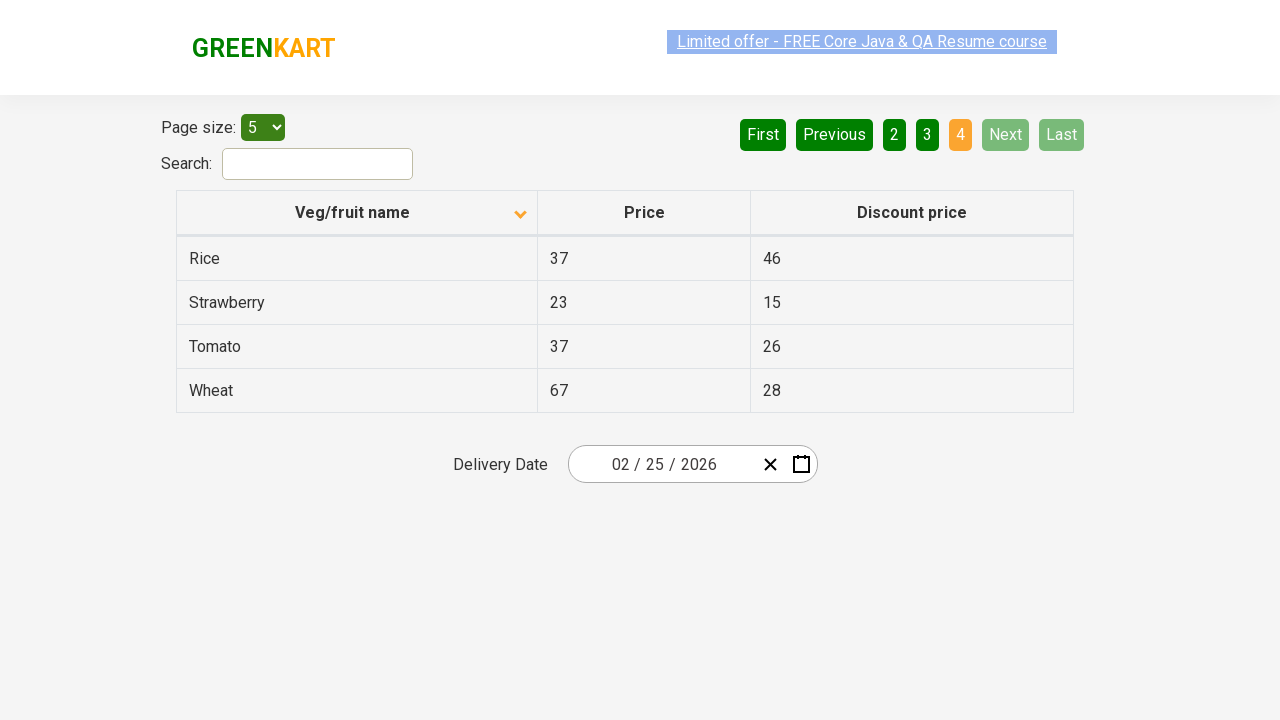

Retrieved 4 rows from current page to search for Rice
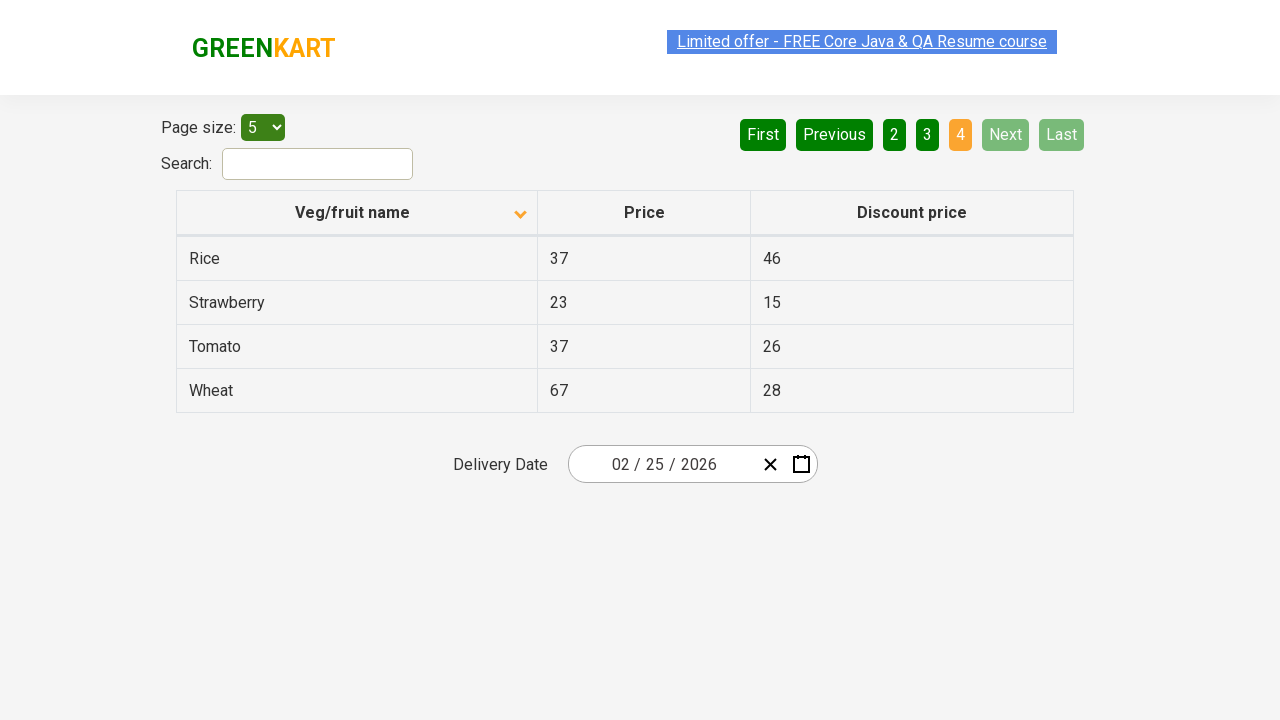

Found Rice item with price: 37
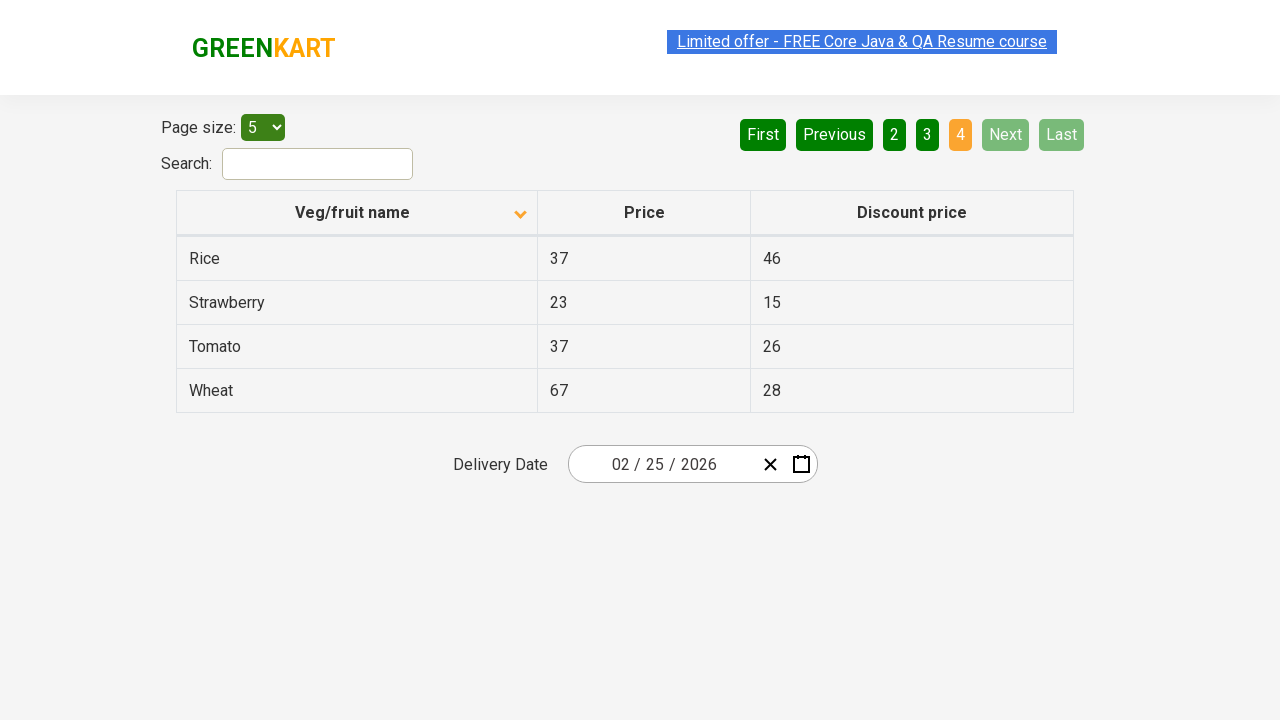

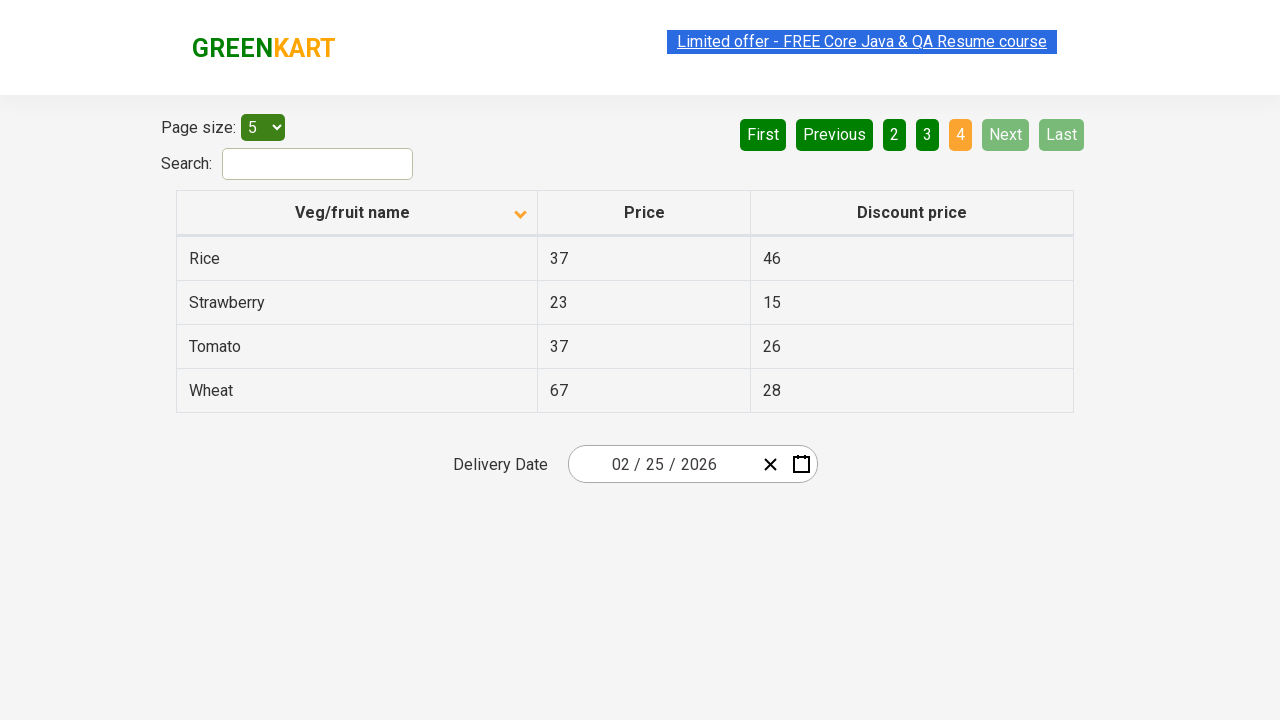